Verifies that an Umami analytics script is present on the page and that the script source URL is reachable with a 200 status code

Starting URL: http://leandropata.pt/

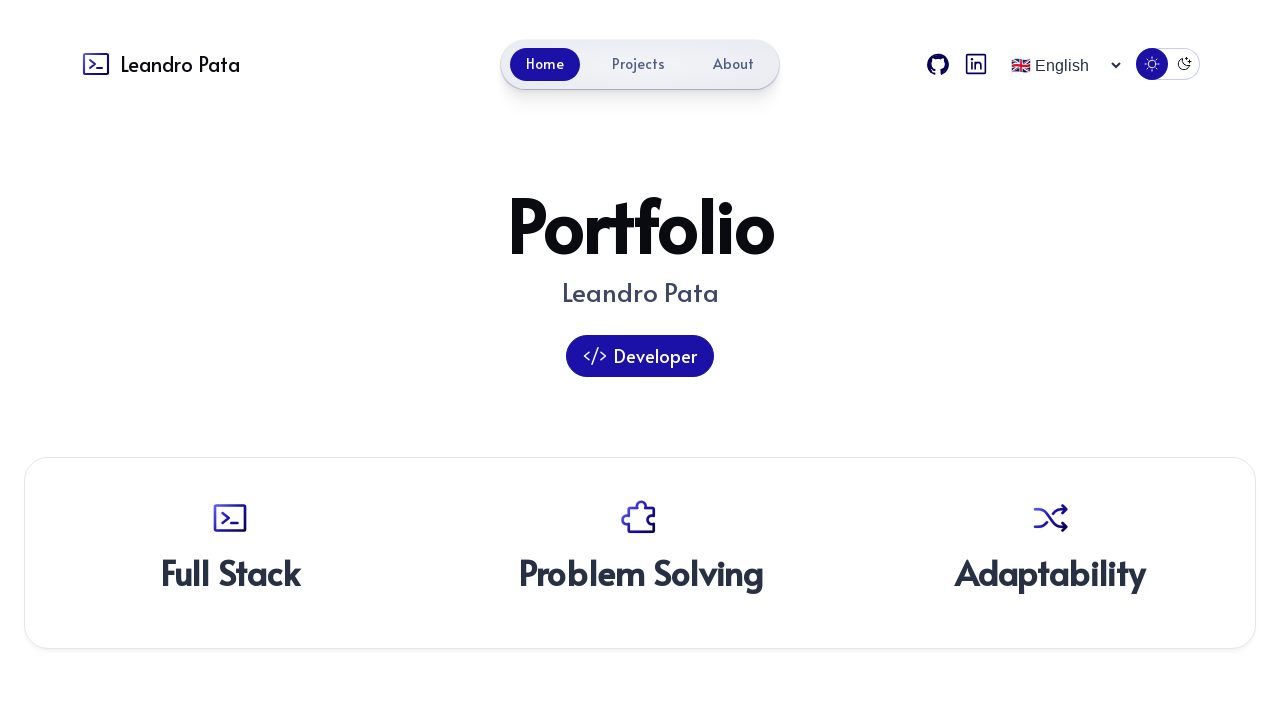

Navigated to http://leandropata.pt/
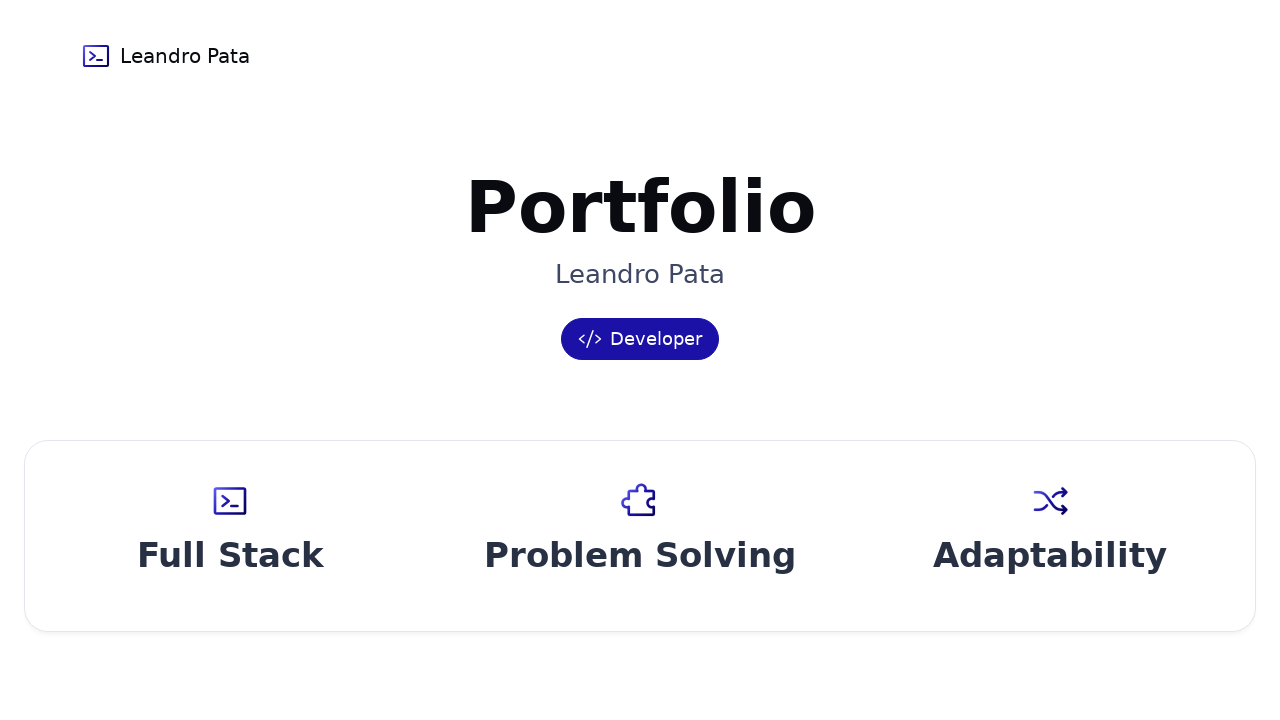

Located Umami script element on the page
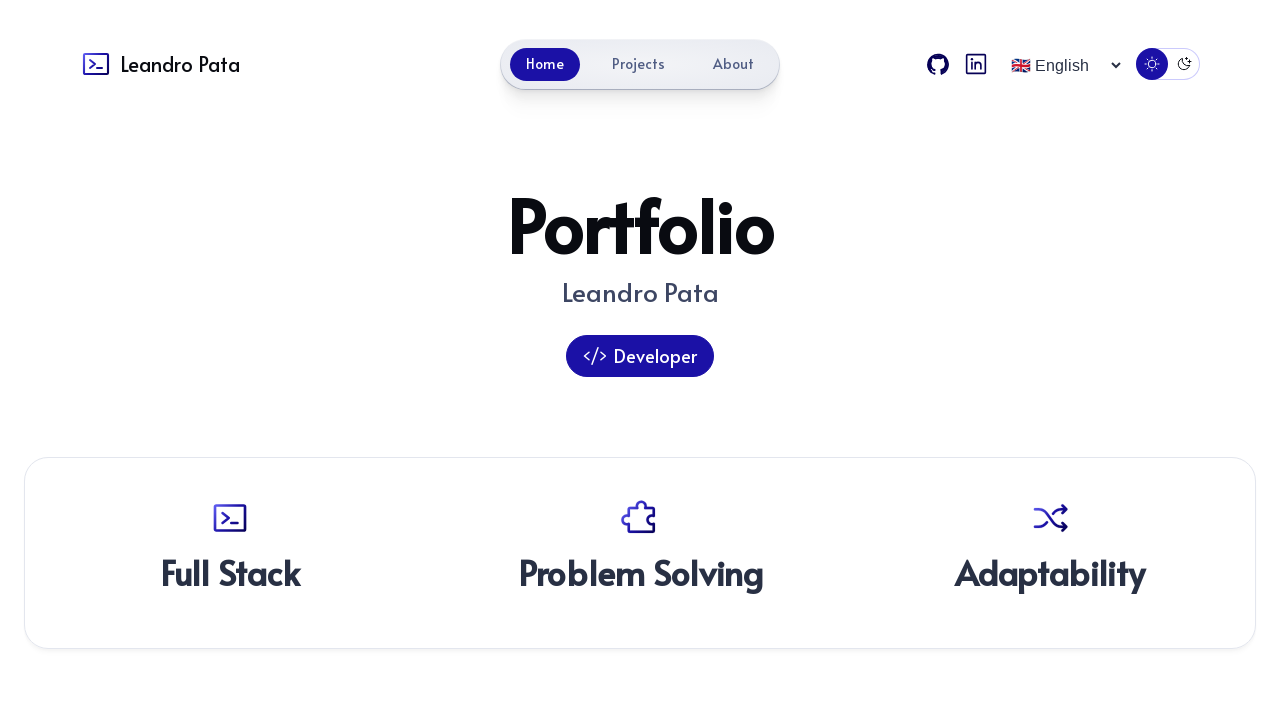

Retrieved Umami script source URL attribute
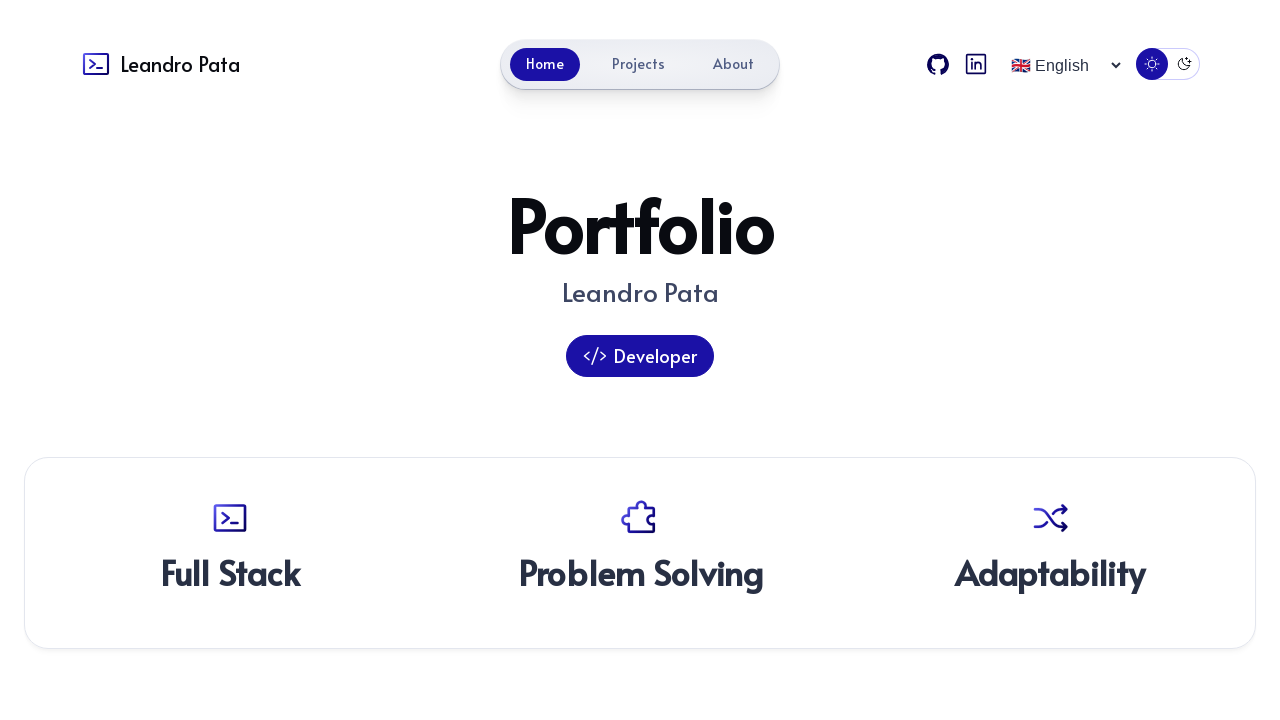

Verified Umami script source URL is not empty
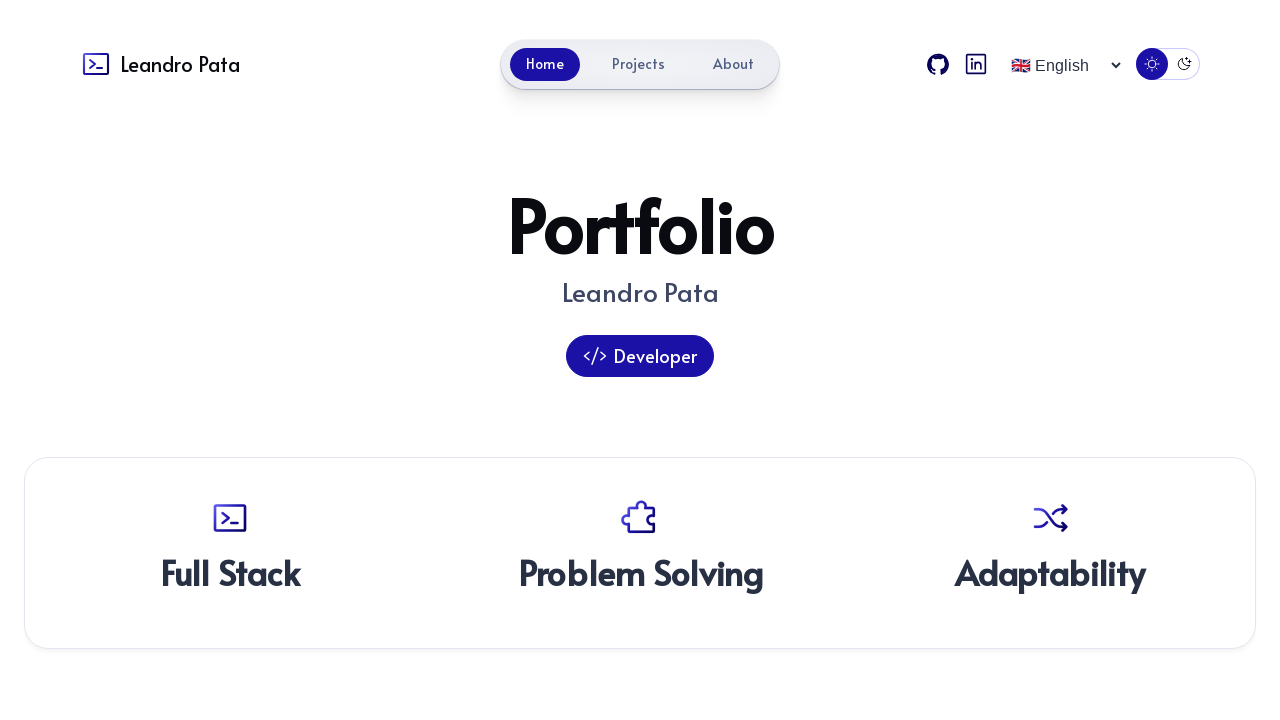

Sent GET request to Umami script URL: https://cloud.umami.is/script.js
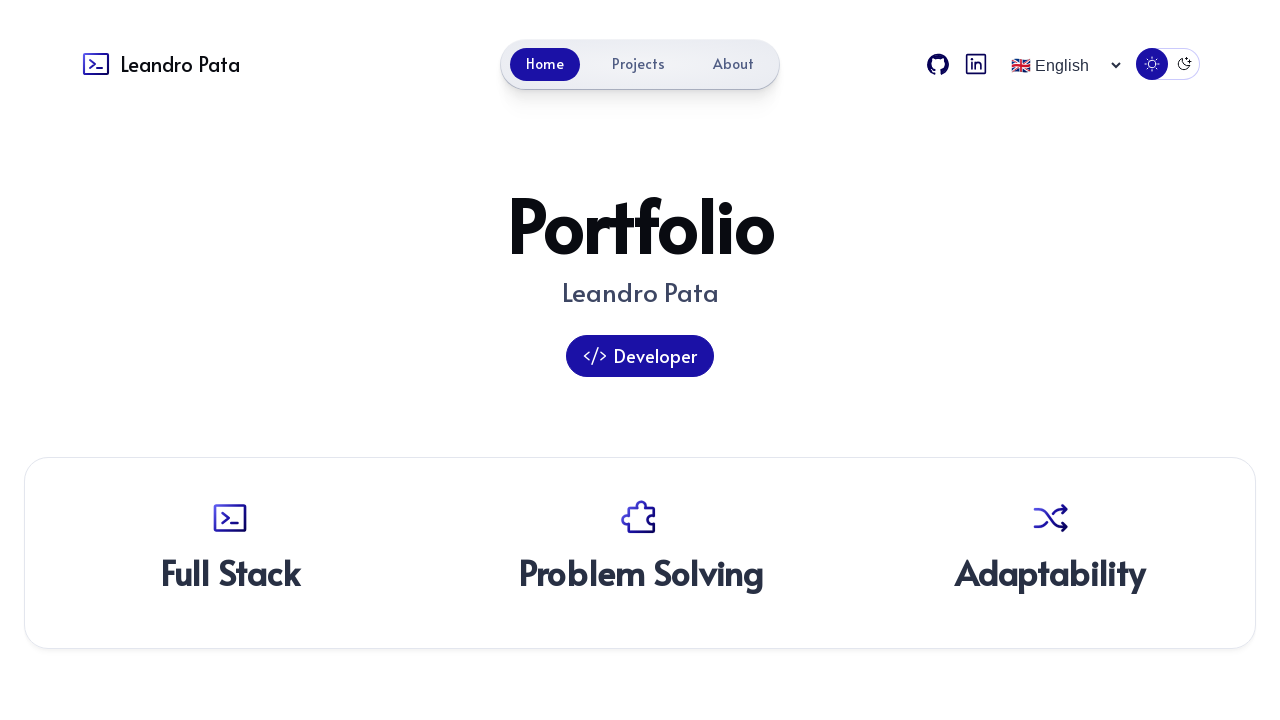

Verified Umami script URL is reachable with 200 status code
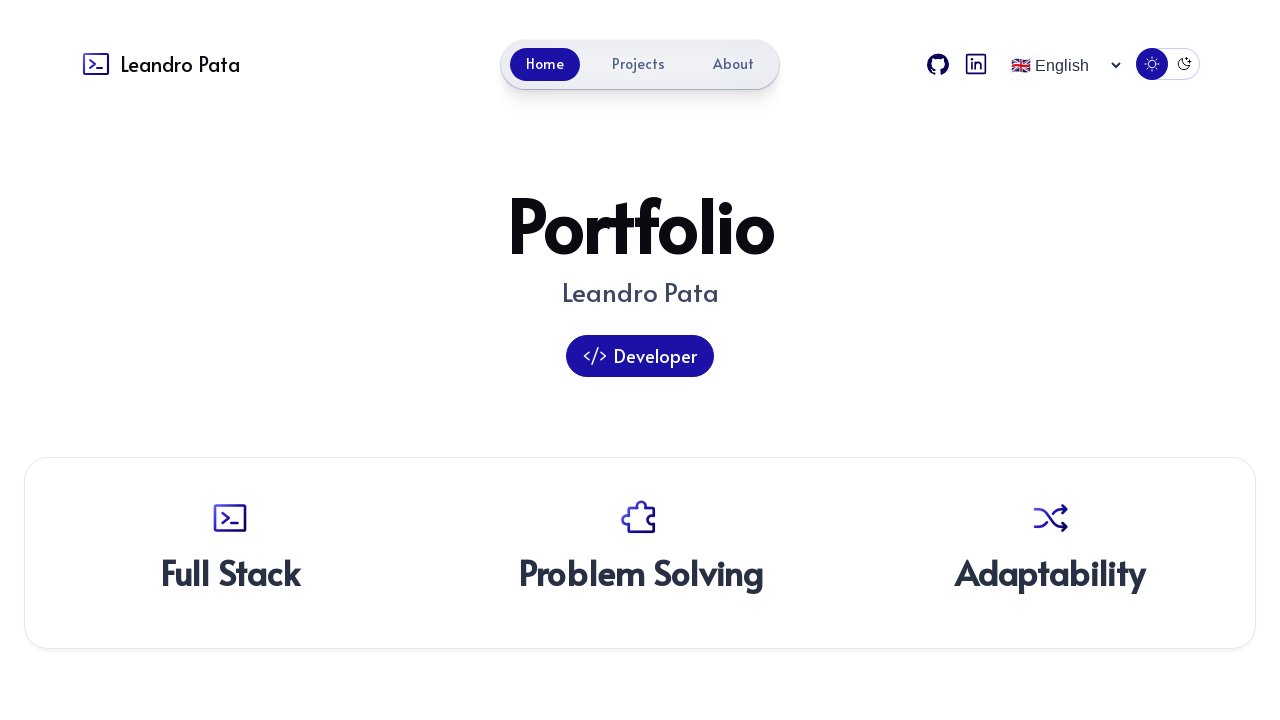

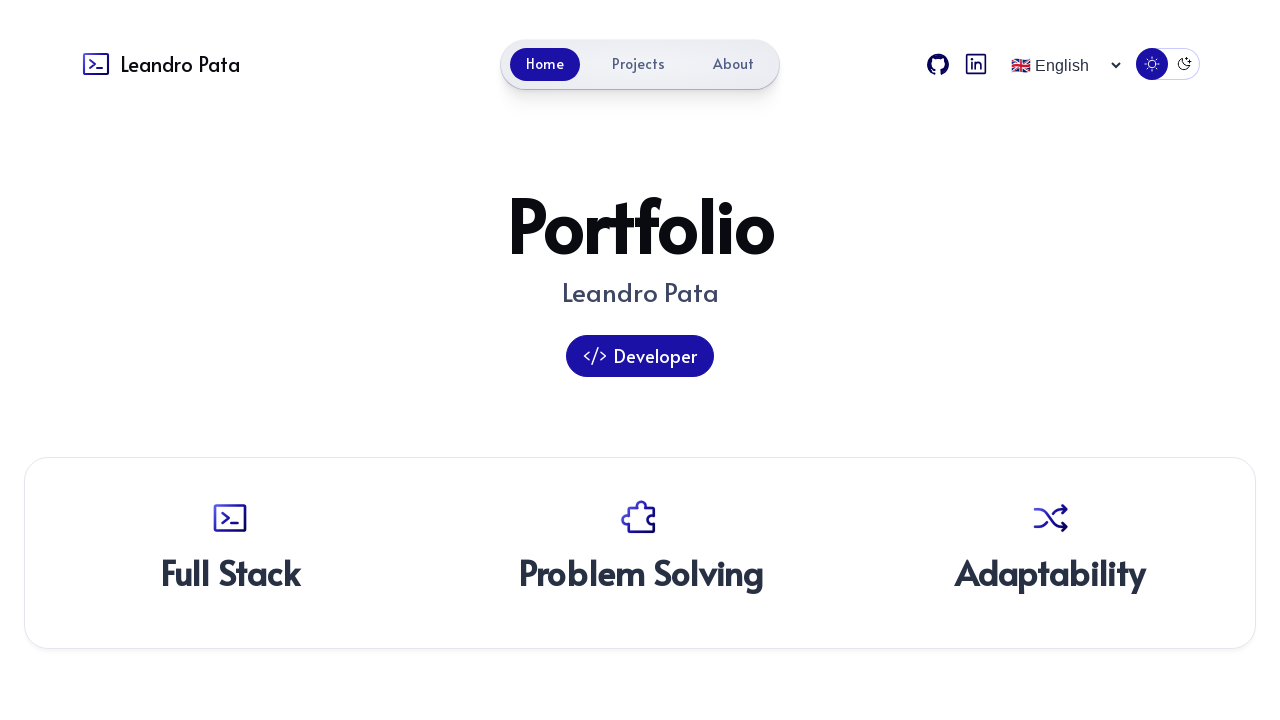